Tests that new todo items are appended to the bottom of the list by creating 3 items

Starting URL: https://demo.playwright.dev/todomvc

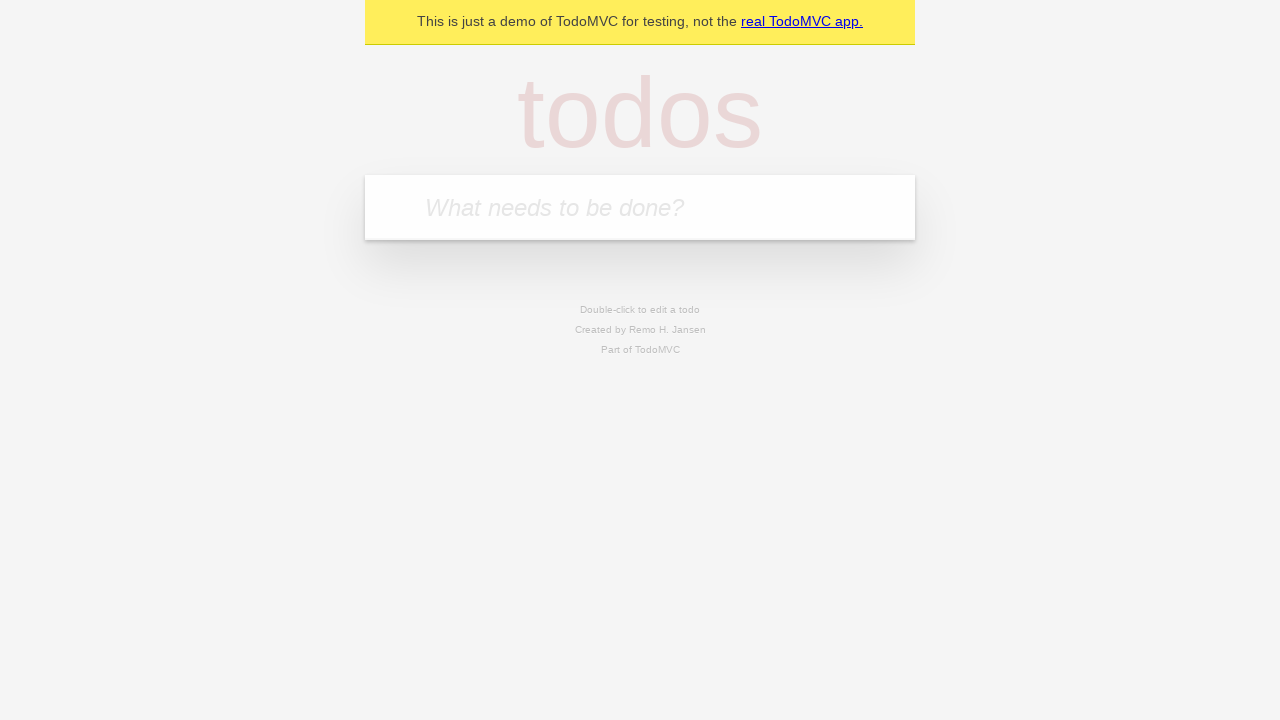

Located the 'What needs to be done?' input field
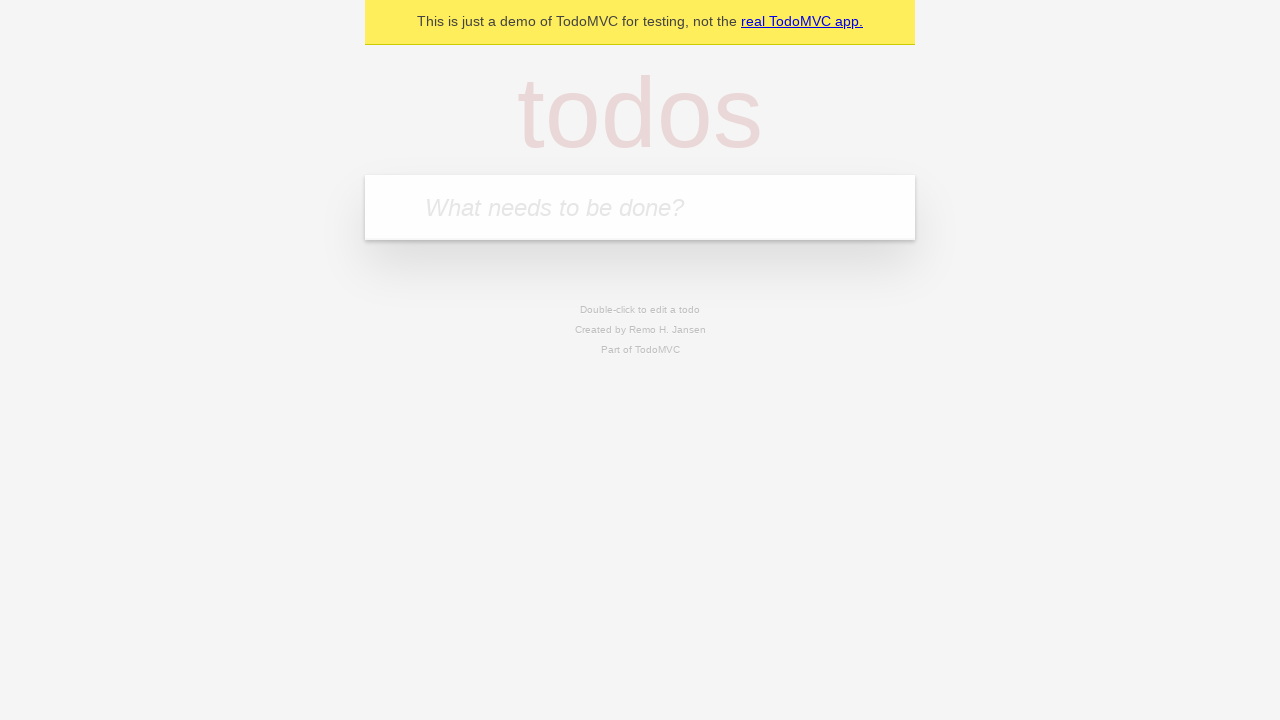

Filled input field with 'buy some cheese' on internal:attr=[placeholder="What needs to be done?"i]
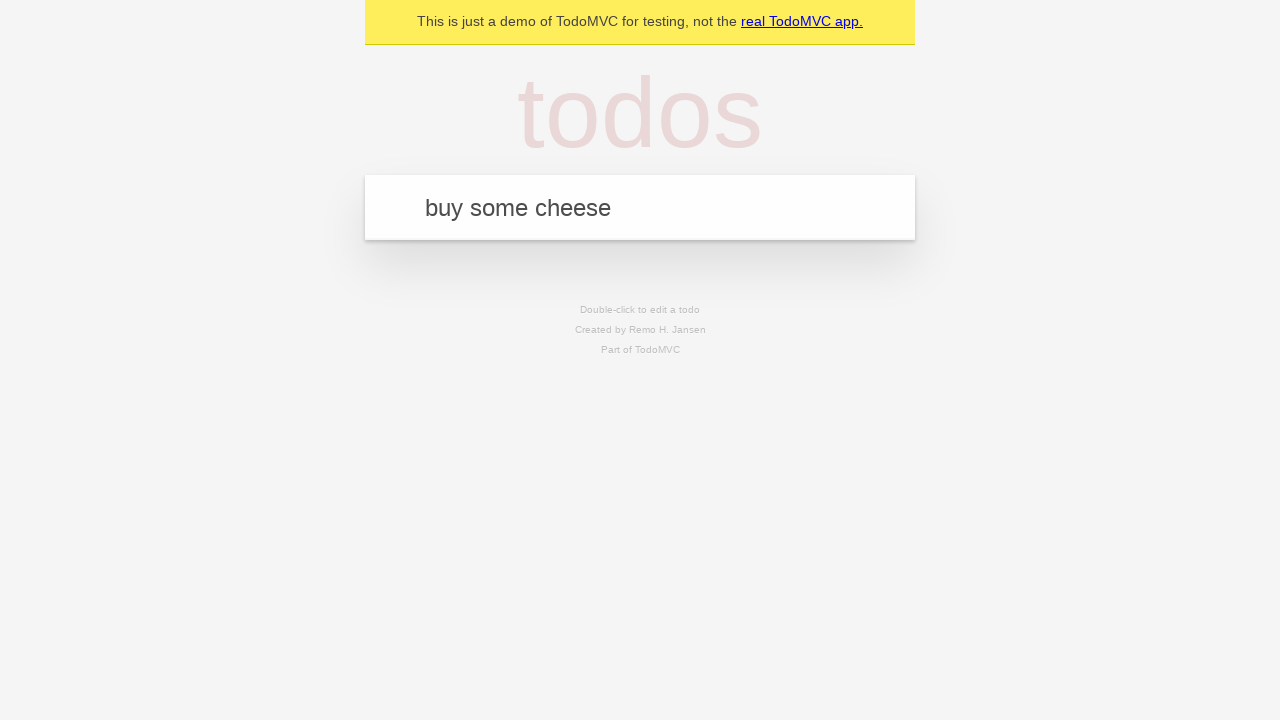

Pressed Enter to create first todo item on internal:attr=[placeholder="What needs to be done?"i]
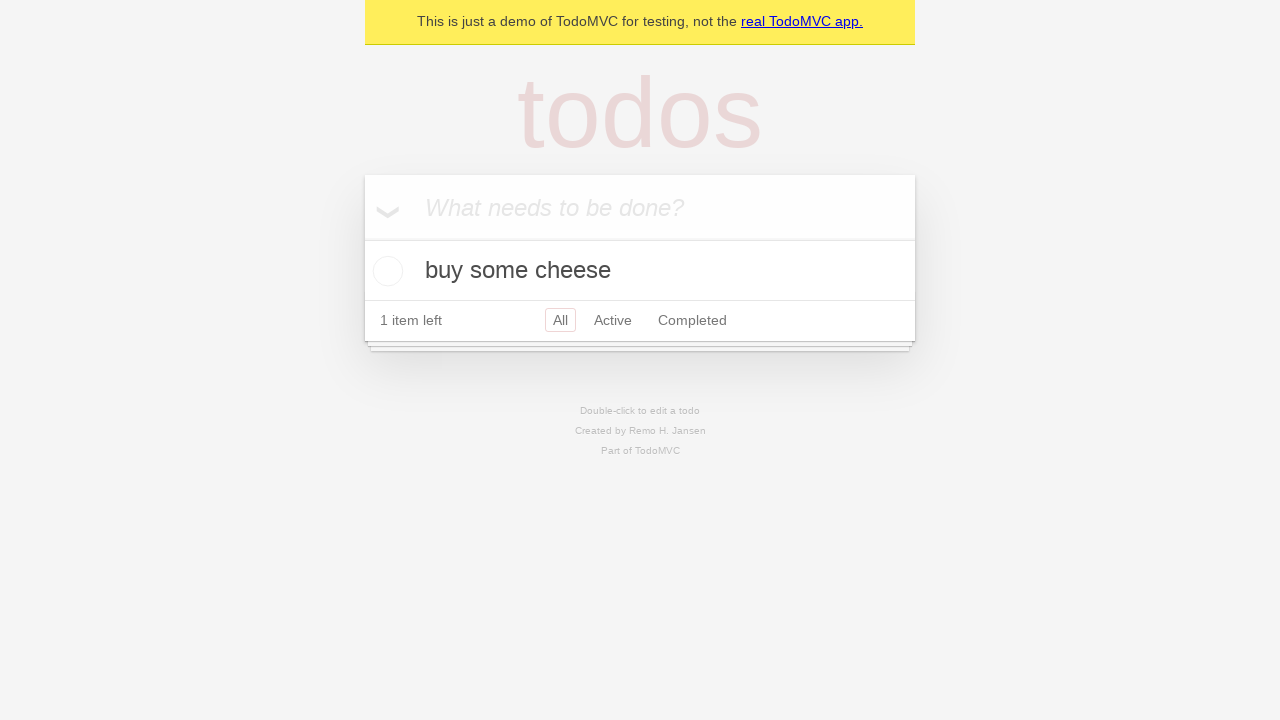

Filled input field with 'feed the cat' on internal:attr=[placeholder="What needs to be done?"i]
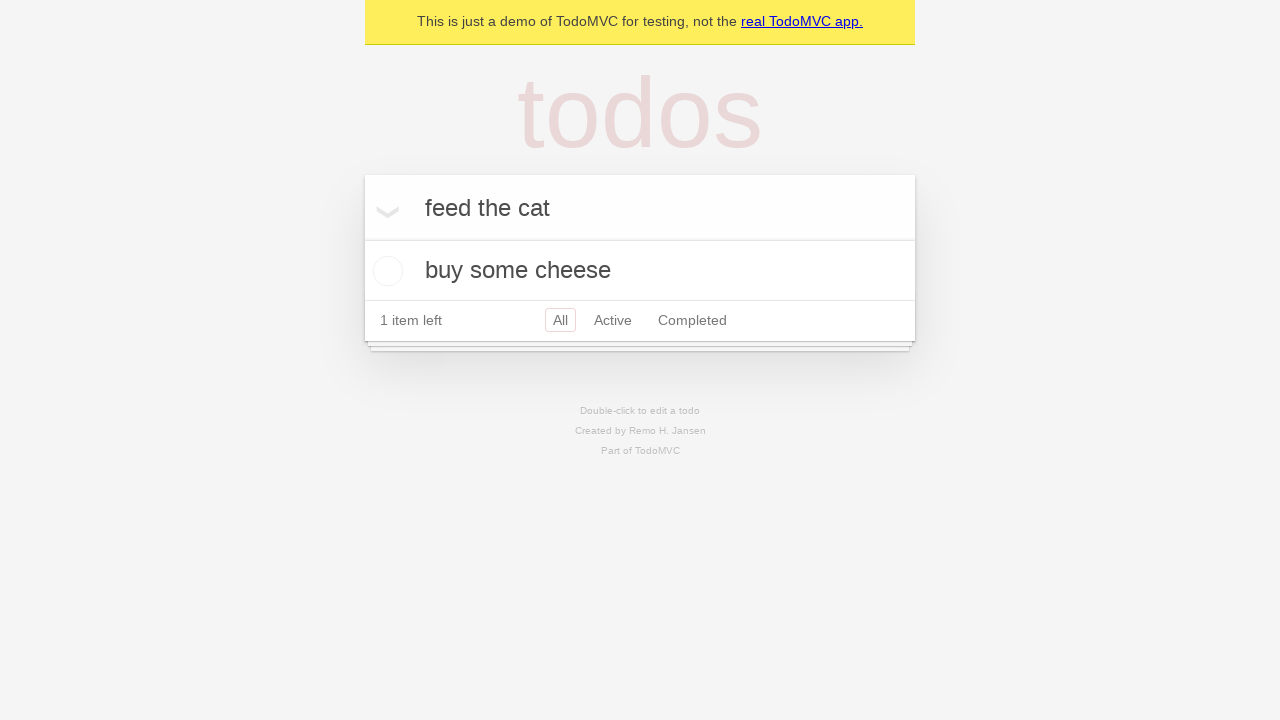

Pressed Enter to create second todo item on internal:attr=[placeholder="What needs to be done?"i]
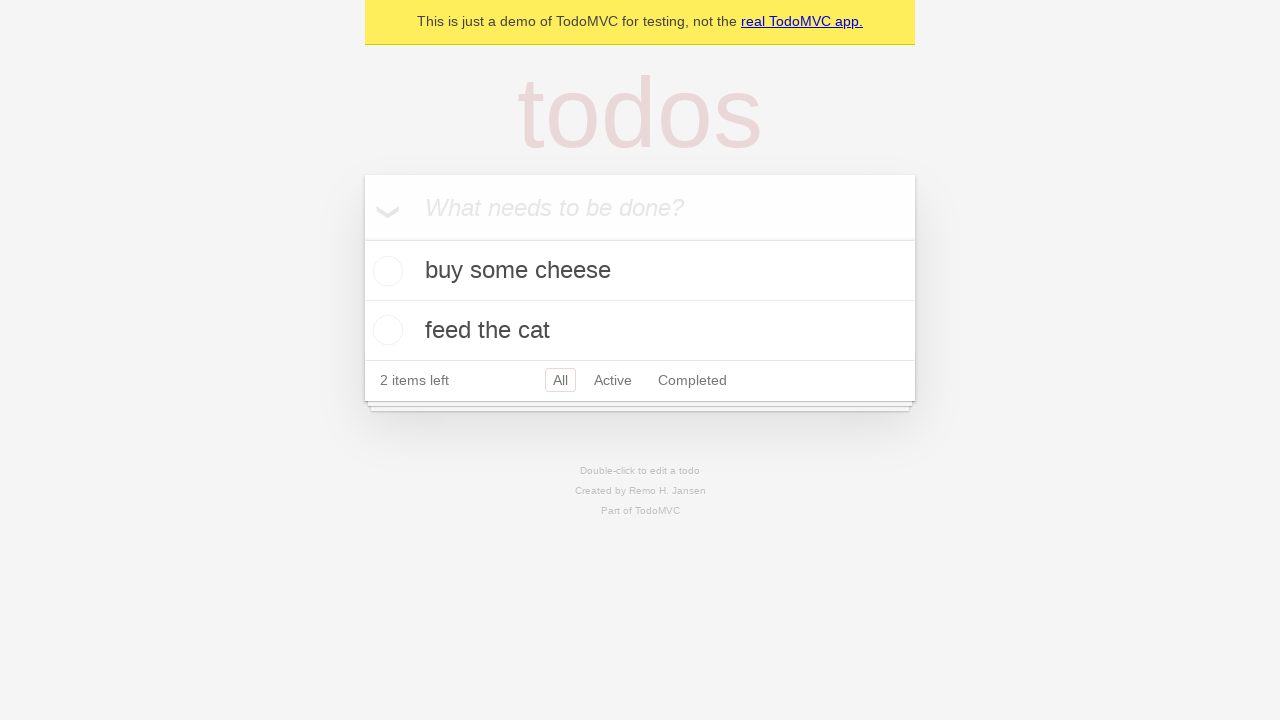

Filled input field with 'book a doctors appointment' on internal:attr=[placeholder="What needs to be done?"i]
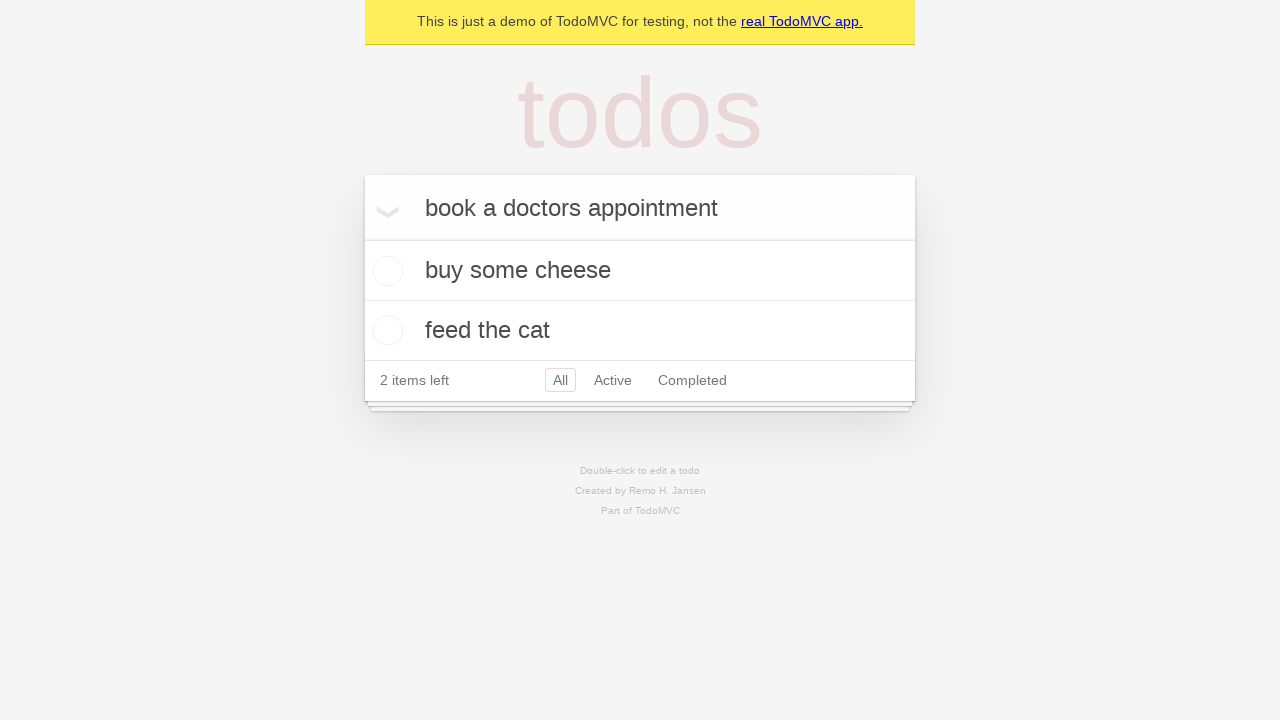

Pressed Enter to create third todo item on internal:attr=[placeholder="What needs to be done?"i]
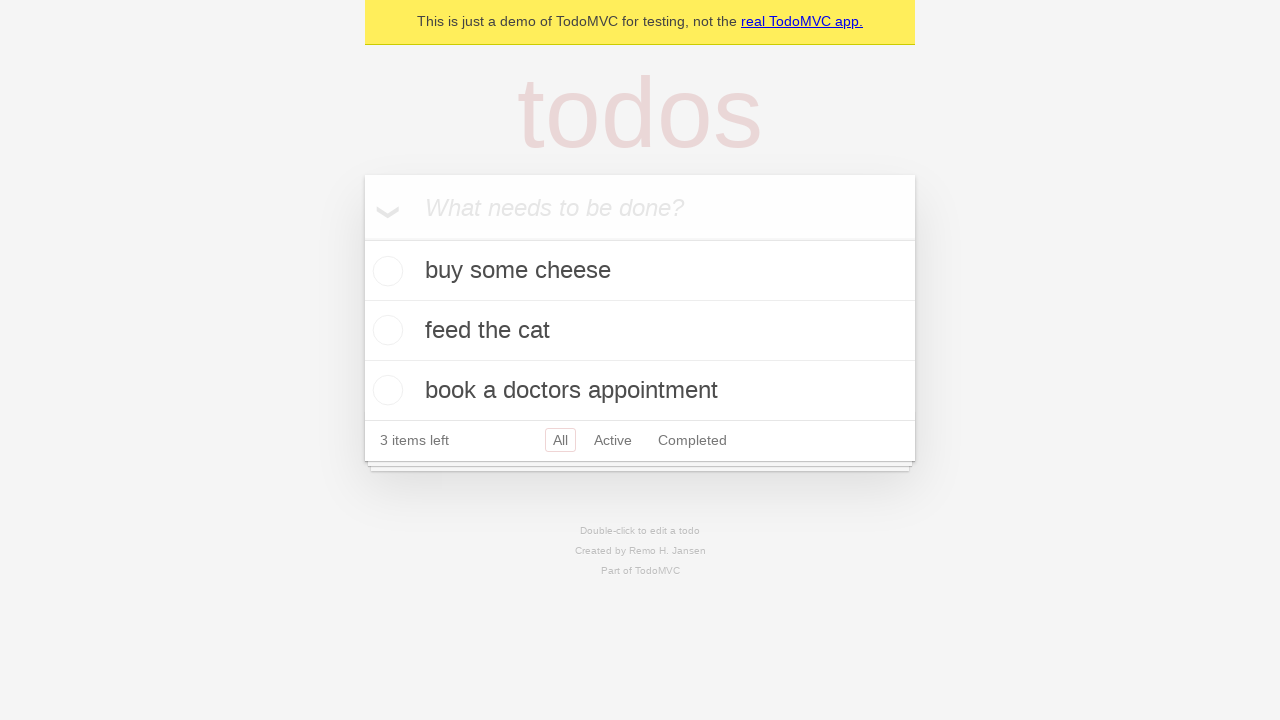

Verified todo counter element is displayed
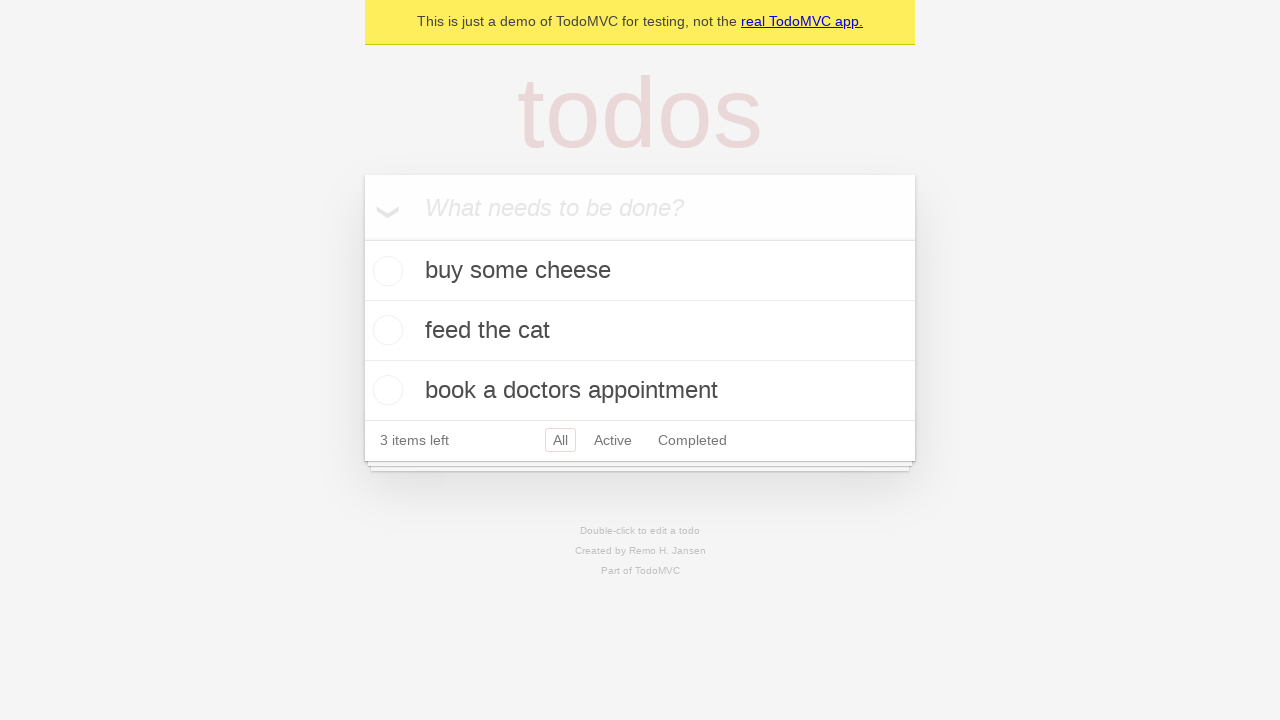

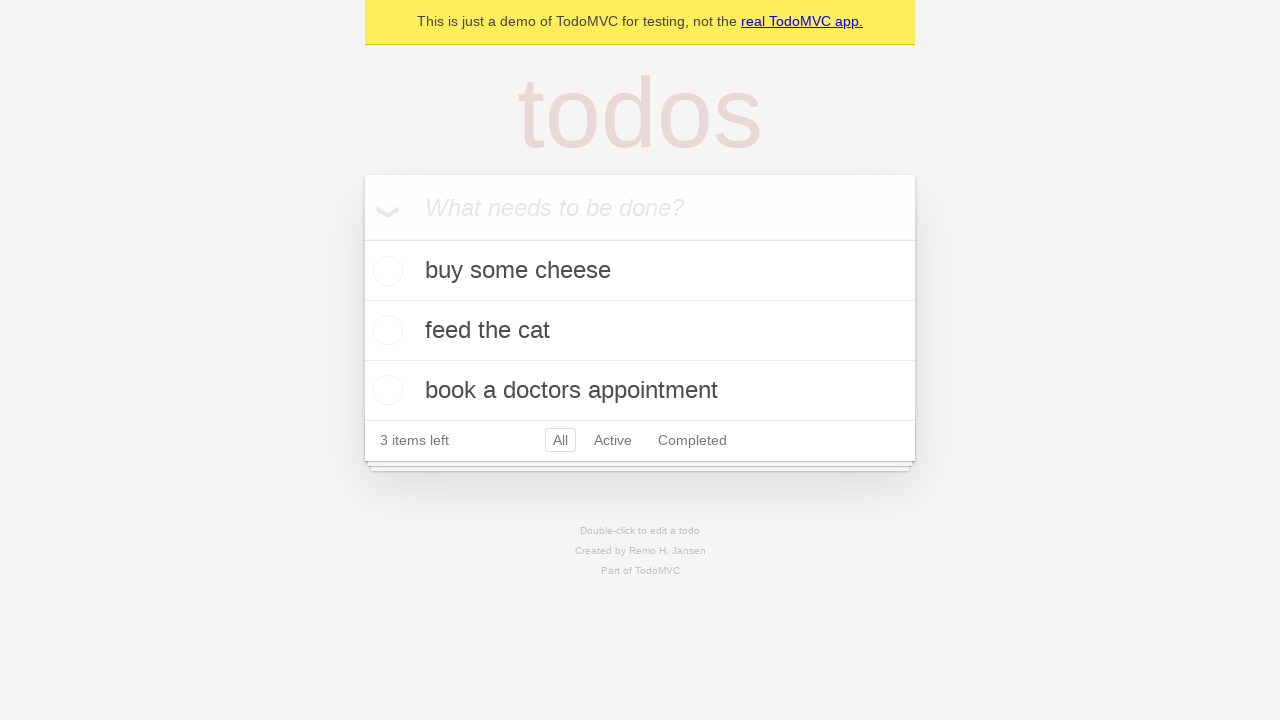